Tests editing a todo item by double-clicking, filling new text, and pressing Enter

Starting URL: https://demo.playwright.dev/todomvc

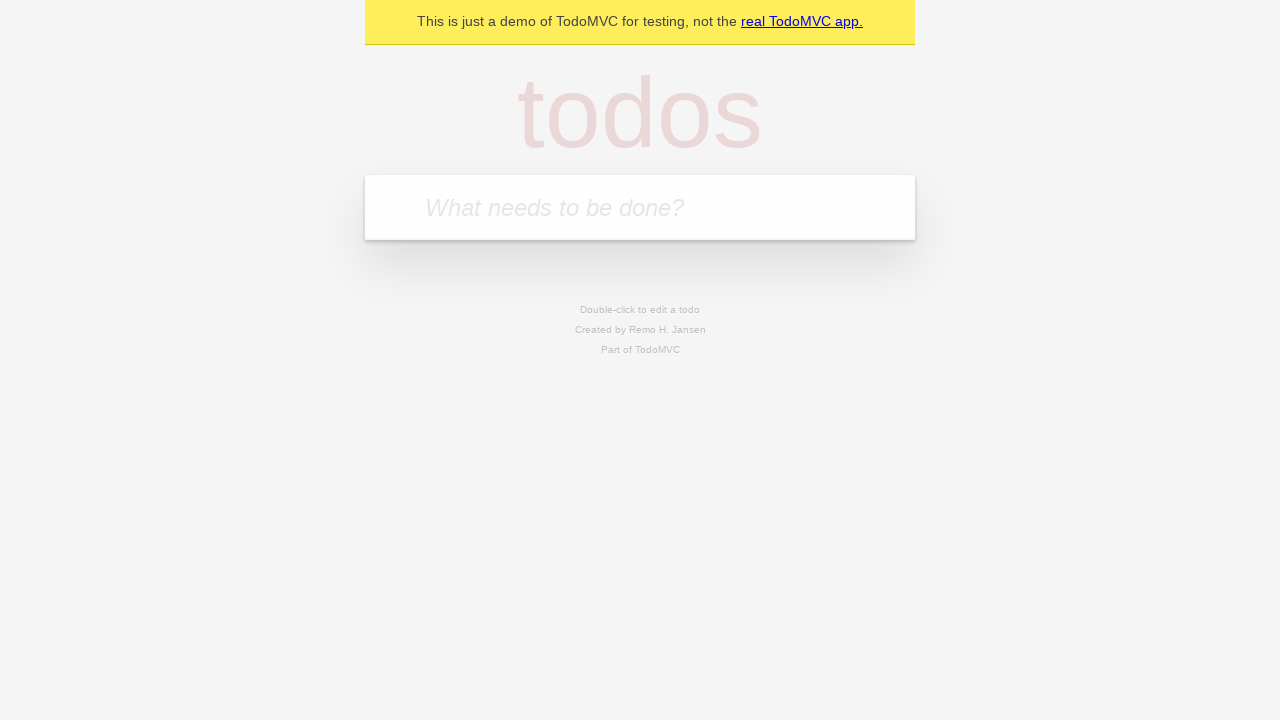

Filled new todo input with 'buy some cheese' on internal:attr=[placeholder="What needs to be done?"i]
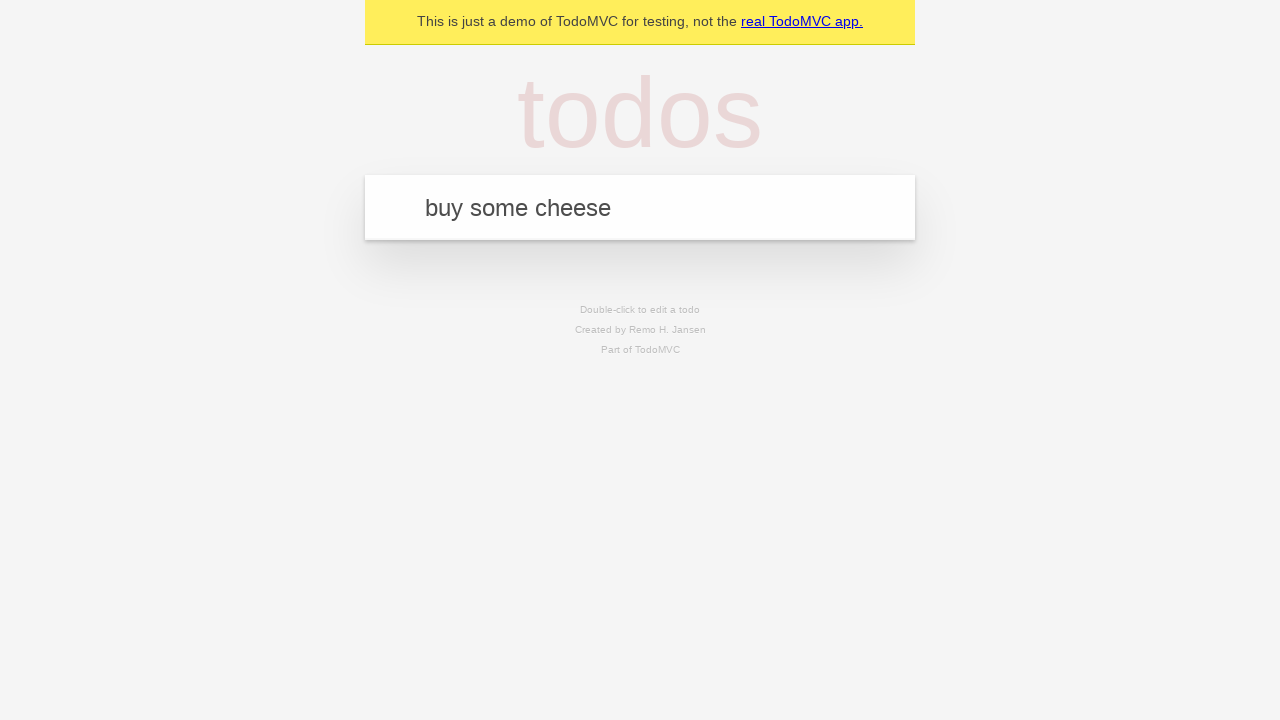

Pressed Enter to create todo 'buy some cheese' on internal:attr=[placeholder="What needs to be done?"i]
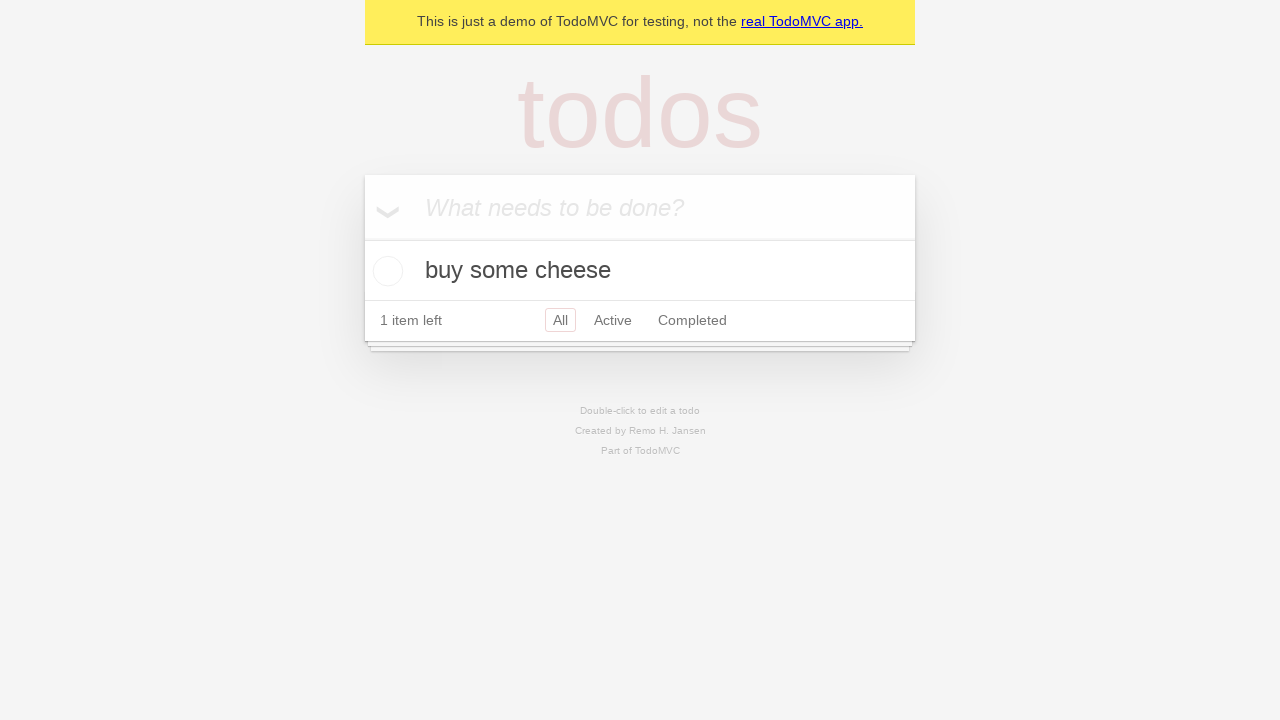

Filled new todo input with 'feed the cat' on internal:attr=[placeholder="What needs to be done?"i]
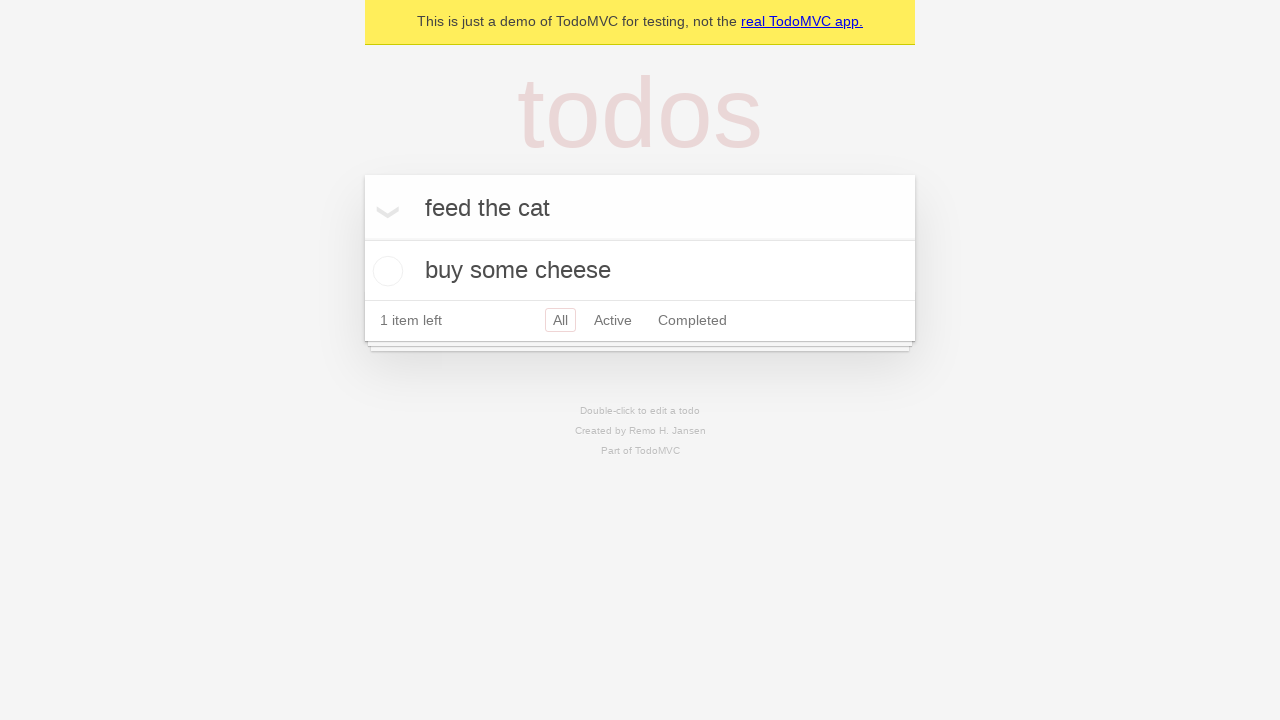

Pressed Enter to create todo 'feed the cat' on internal:attr=[placeholder="What needs to be done?"i]
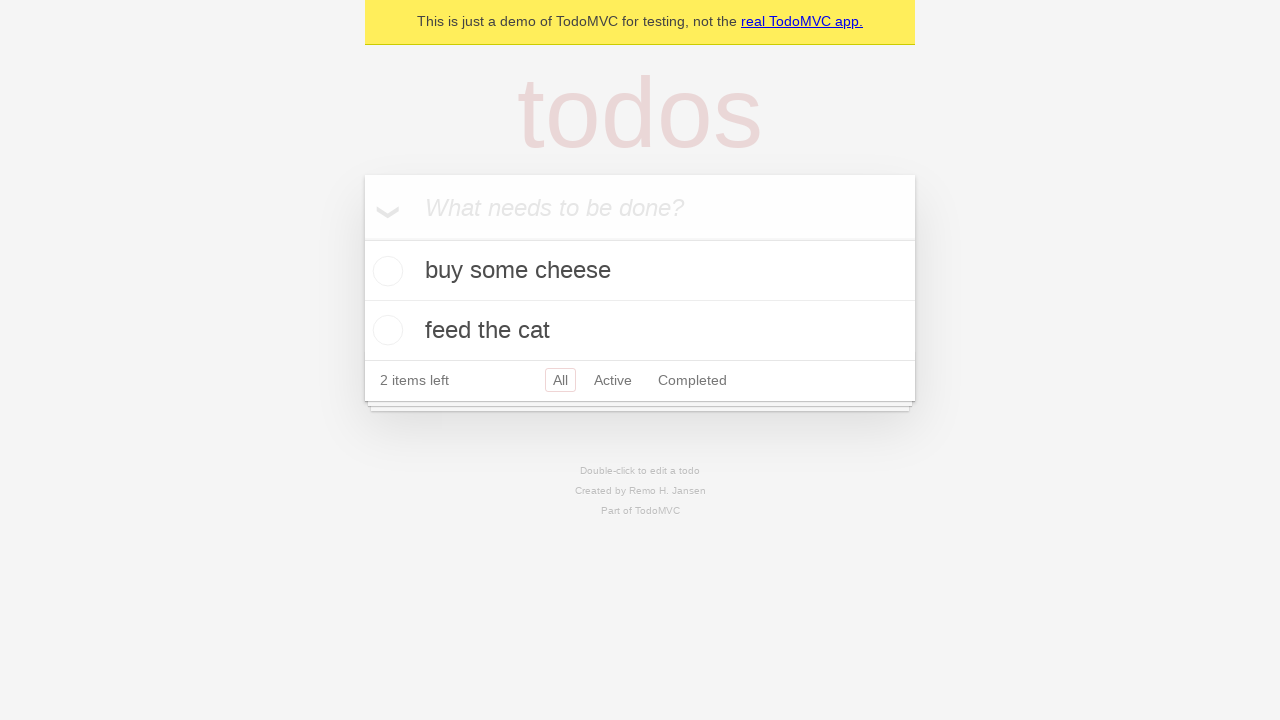

Filled new todo input with 'book a doctors appointment' on internal:attr=[placeholder="What needs to be done?"i]
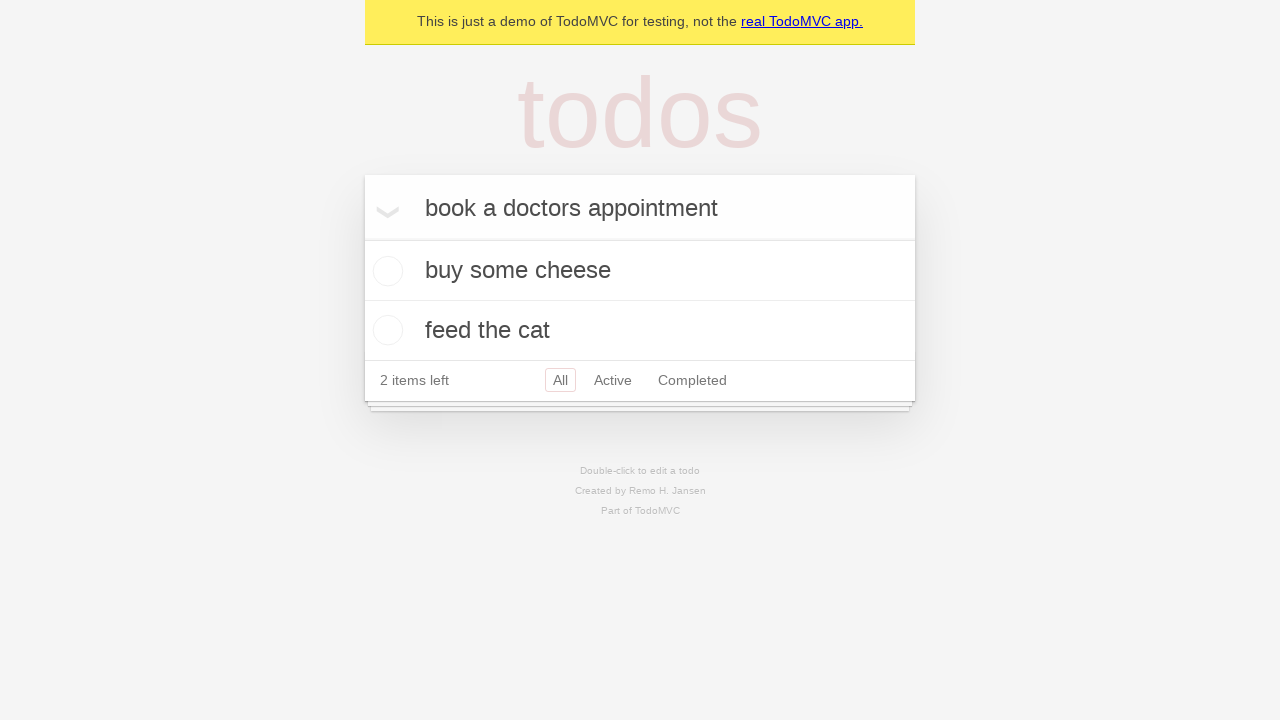

Pressed Enter to create todo 'book a doctors appointment' on internal:attr=[placeholder="What needs to be done?"i]
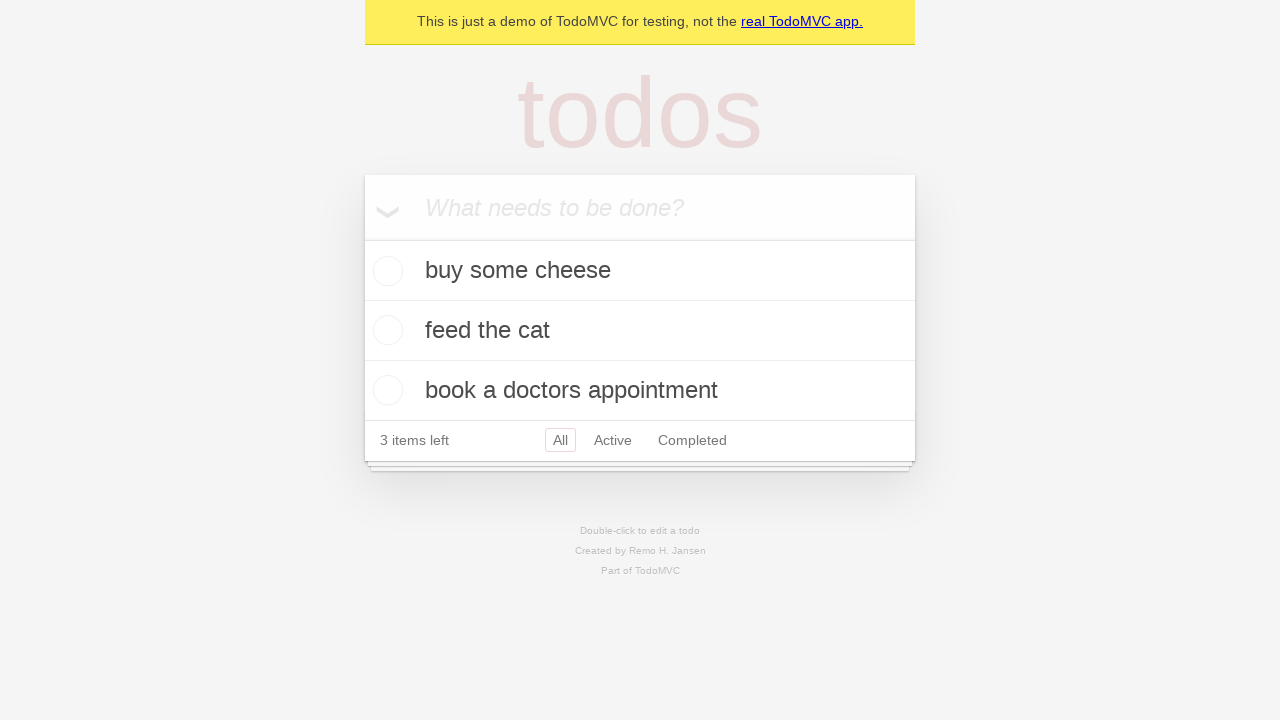

All 3 default todos loaded and visible
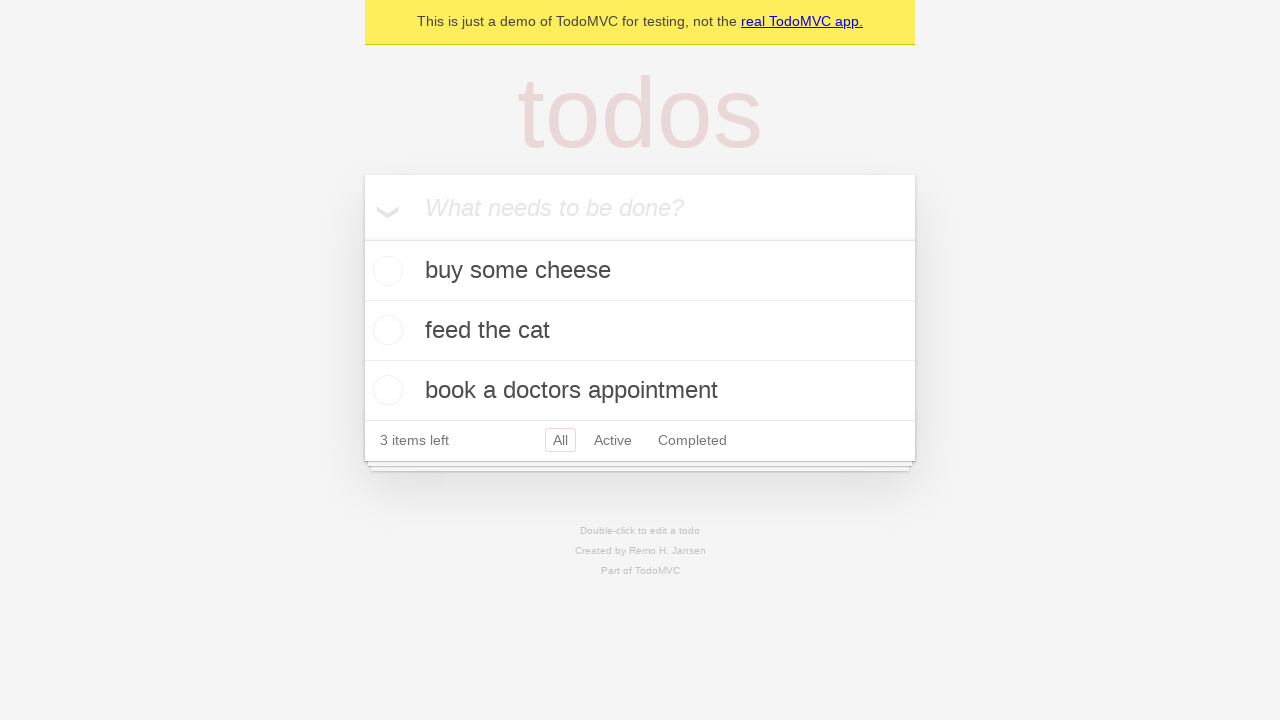

Double-clicked on second todo to enter edit mode at (640, 331) on internal:testid=[data-testid="todo-item"s] >> nth=1
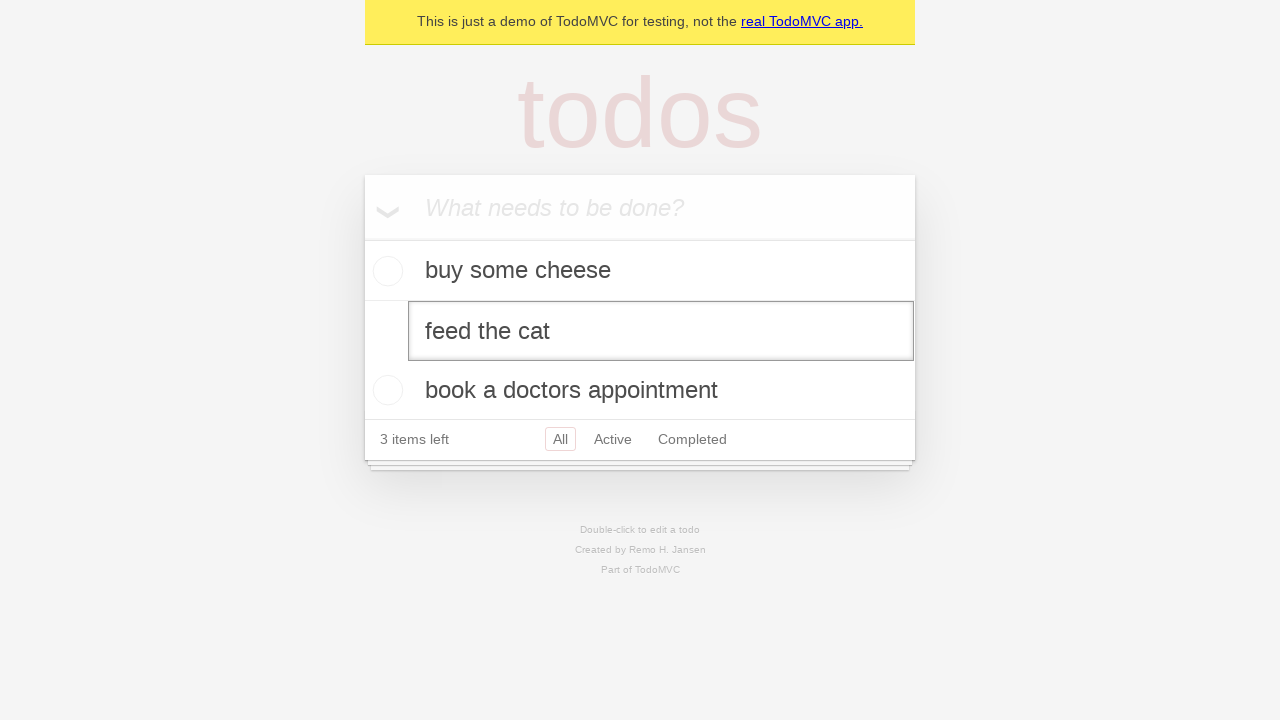

Filled edit input with new text 'buy some sausages' on internal:testid=[data-testid="todo-item"s] >> nth=1 >> internal:role=textbox[nam
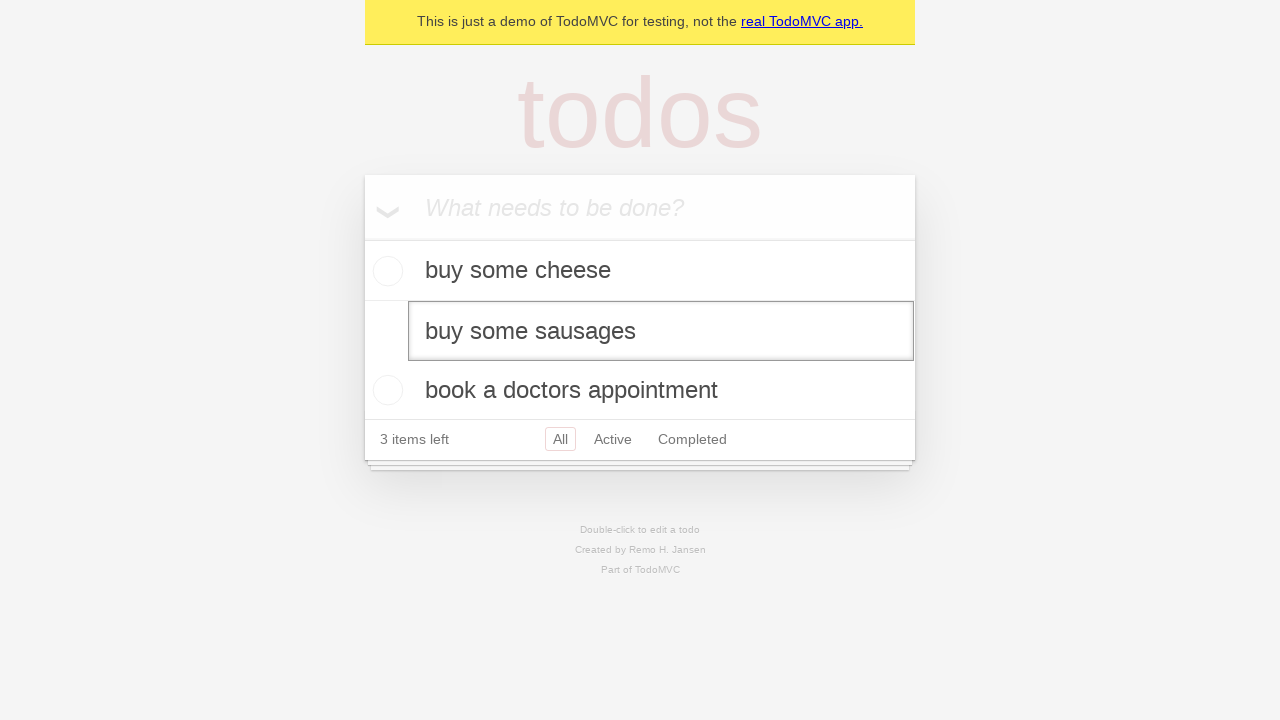

Pressed Enter to confirm the edited todo text on internal:testid=[data-testid="todo-item"s] >> nth=1 >> internal:role=textbox[nam
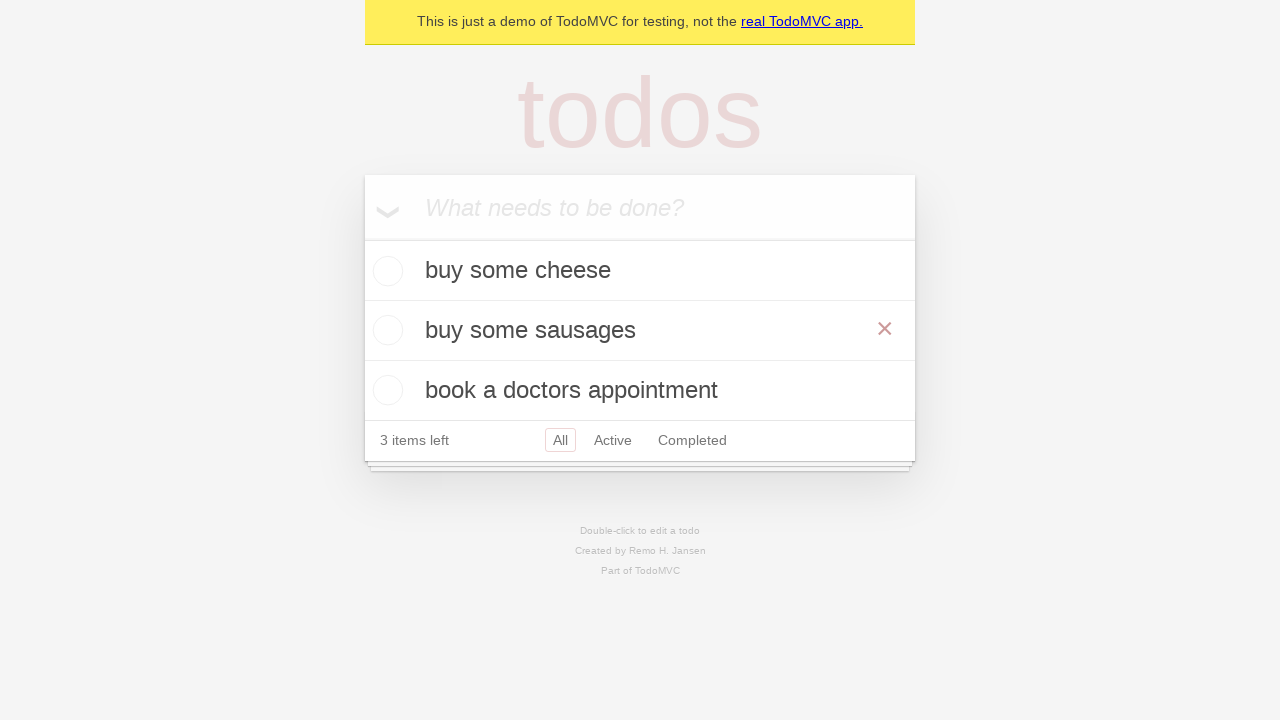

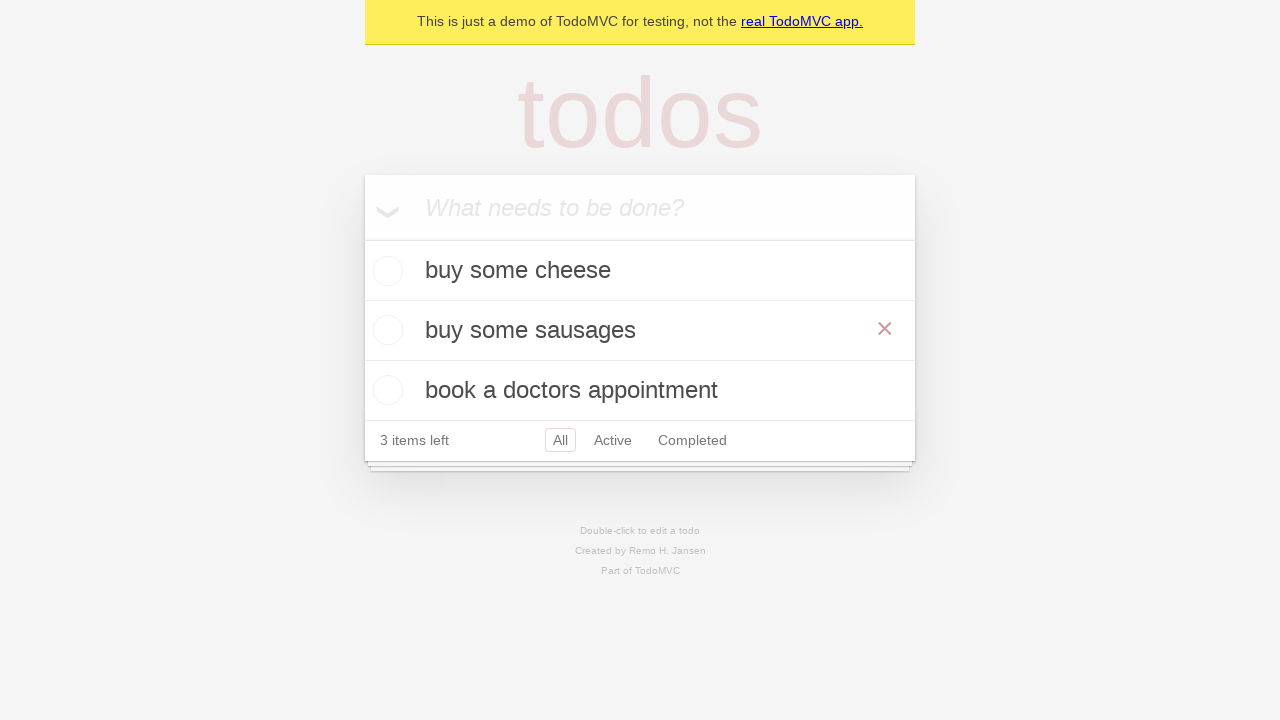